Fills out a registration form using keyboard tabbing to navigate between fields, demonstrating accessibility testing approach

Starting URL: https://naveenautomationlabs.com/opencart/index.php?route=account/register

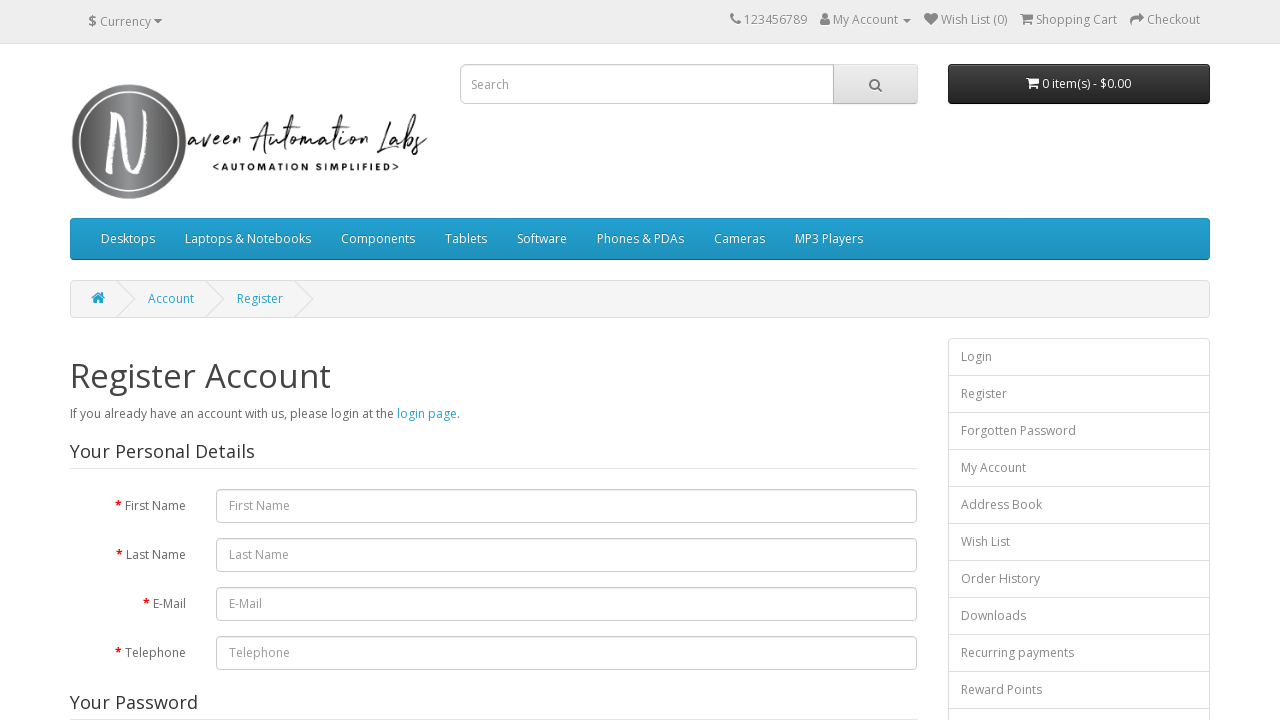

Located first name input field
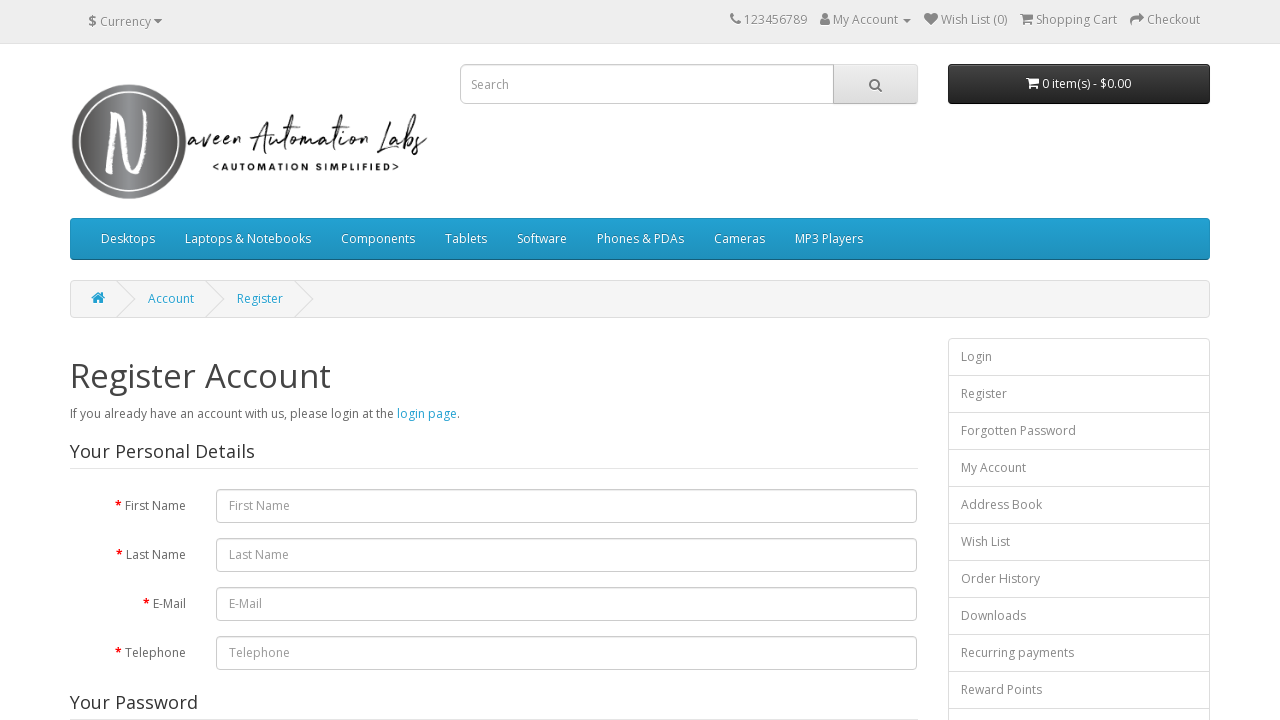

Clicked on first name field to focus it at (567, 506) on #input-firstname
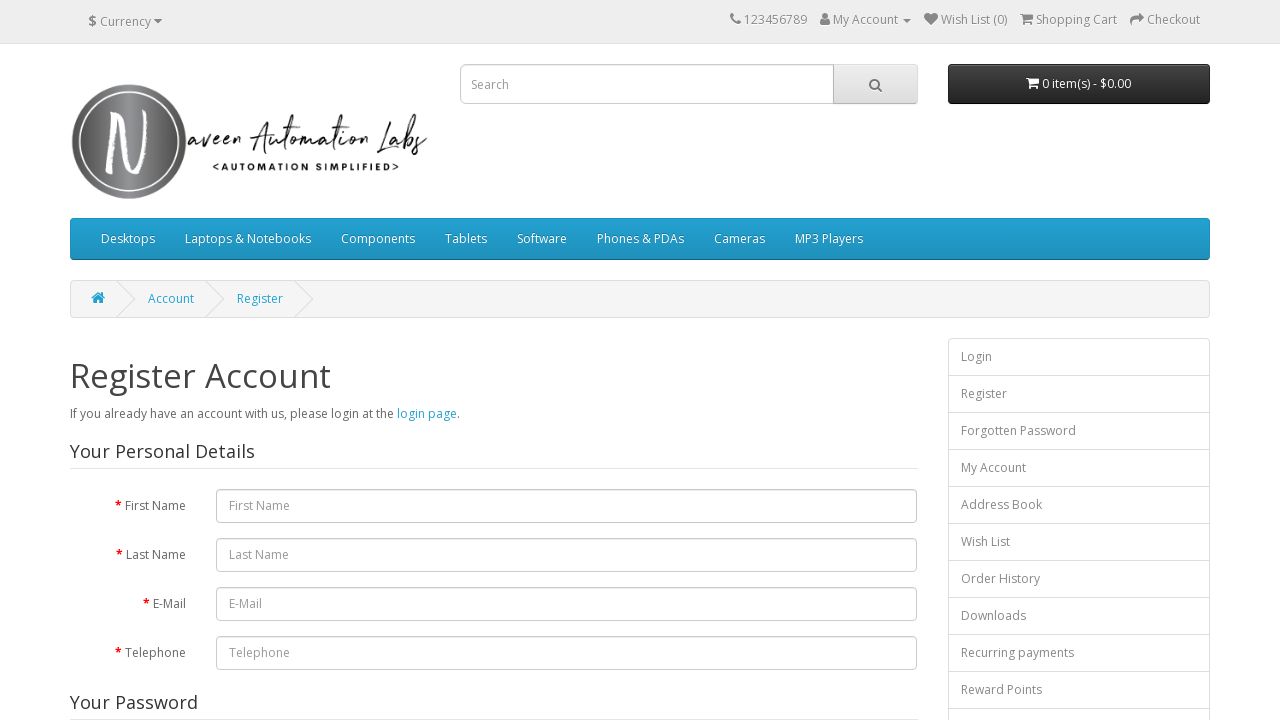

Typed 'Veena' in first name field
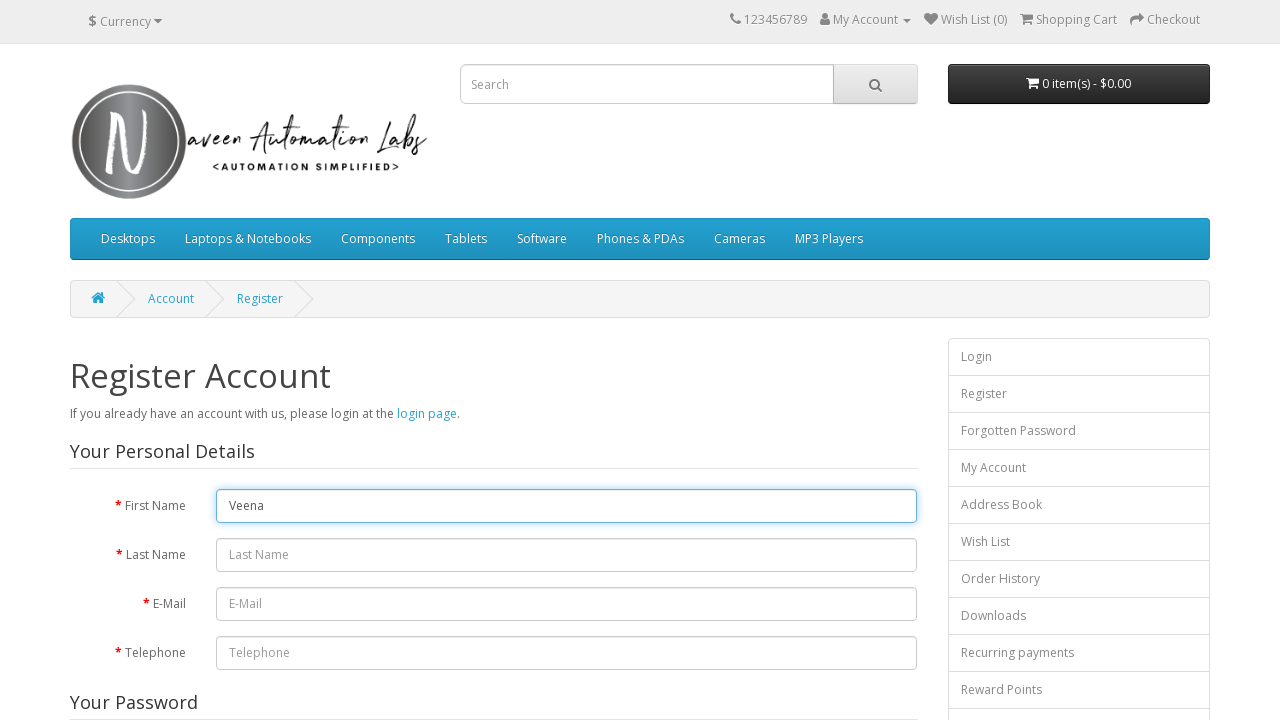

Pressed Tab to navigate to last name field
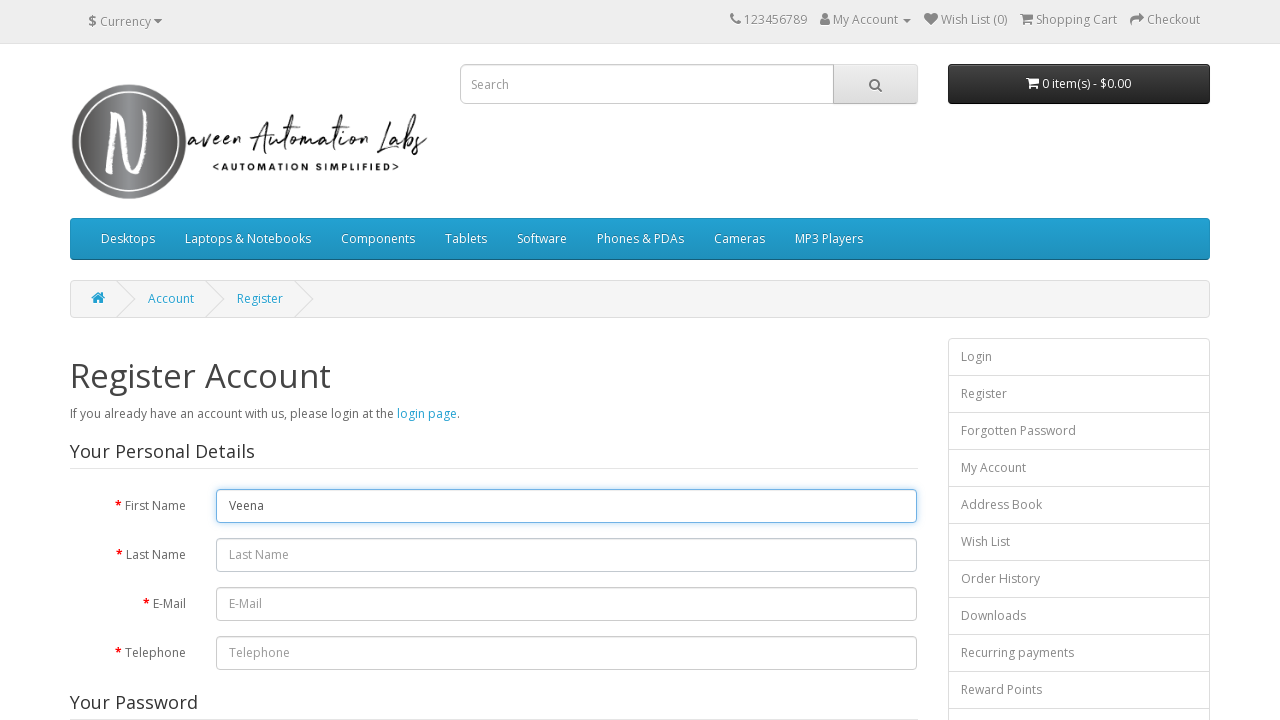

Waited 500ms for last name field to be ready
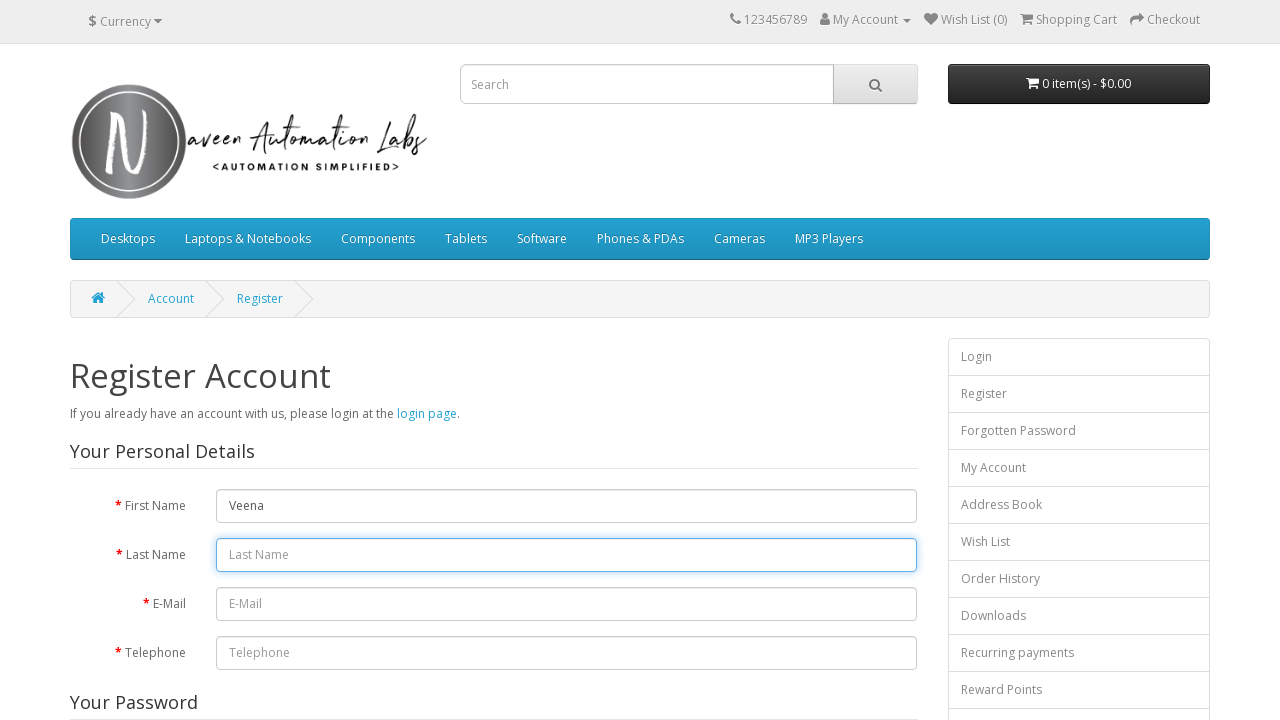

Typed 'Hegde' in last name field
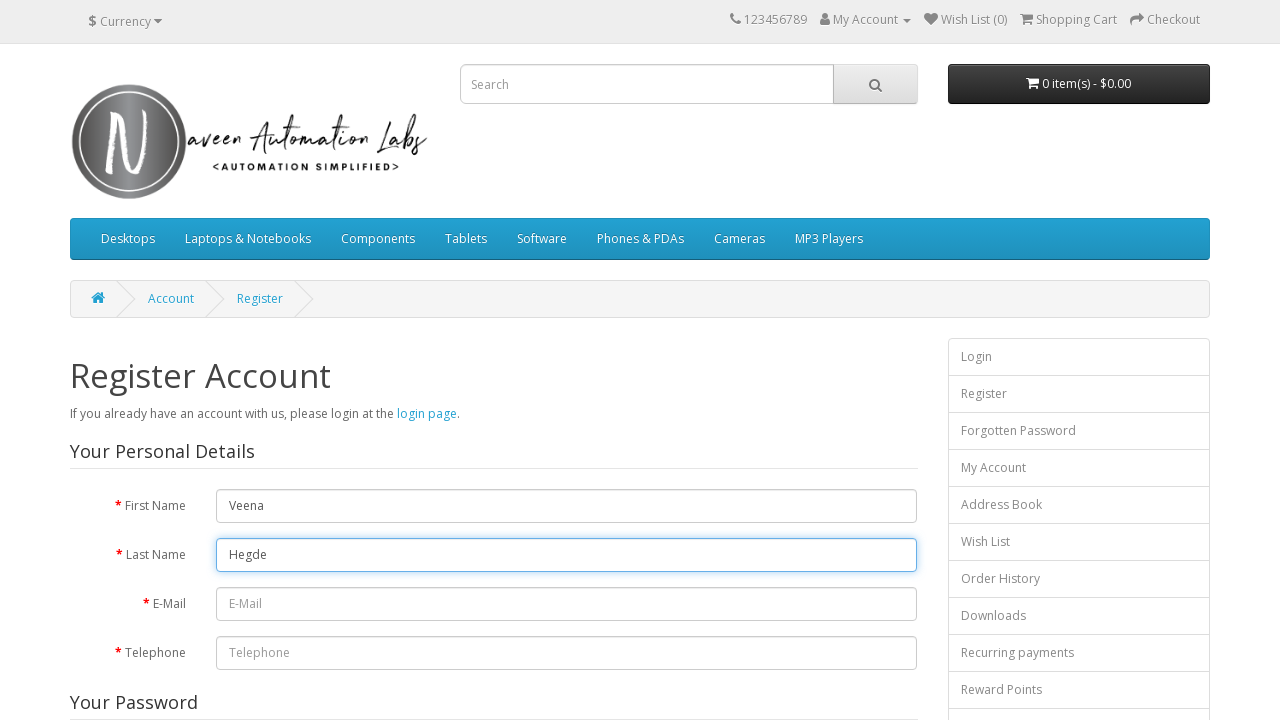

Pressed Tab to navigate to email field
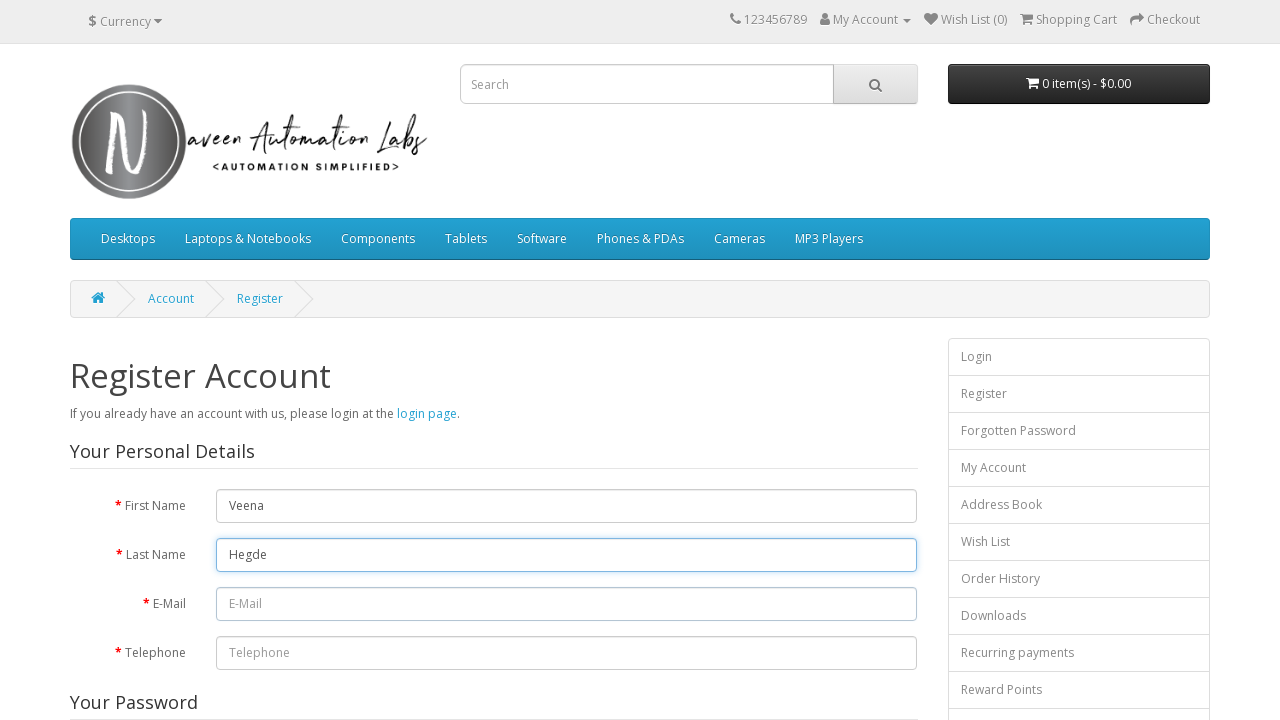

Waited 500ms for email field to be ready
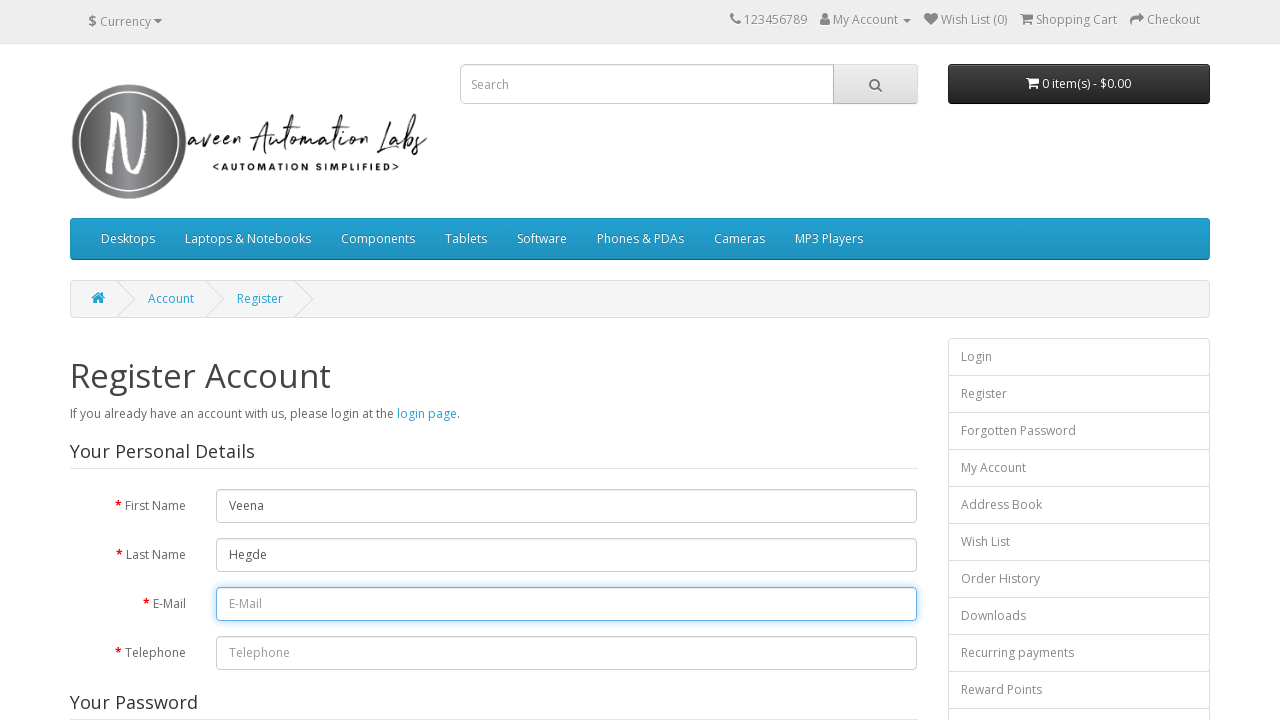

Typed 'veena@gmail.com' in email field
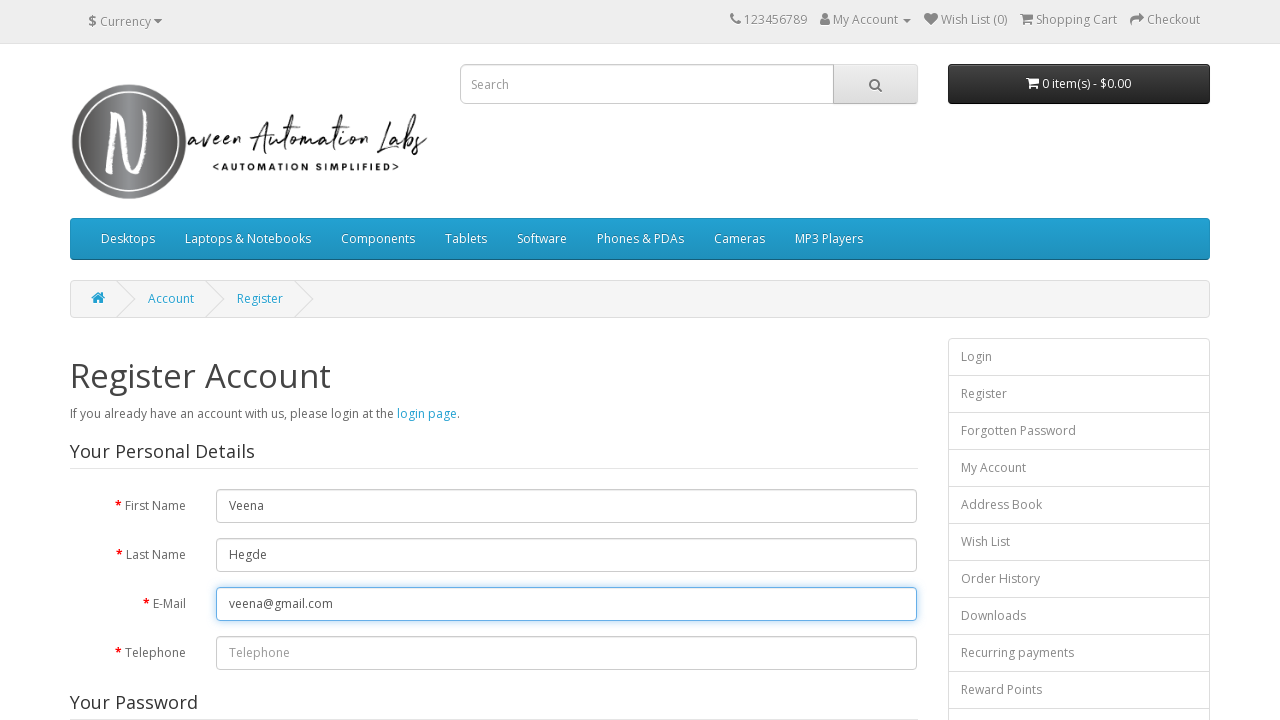

Pressed Tab to navigate to telephone field
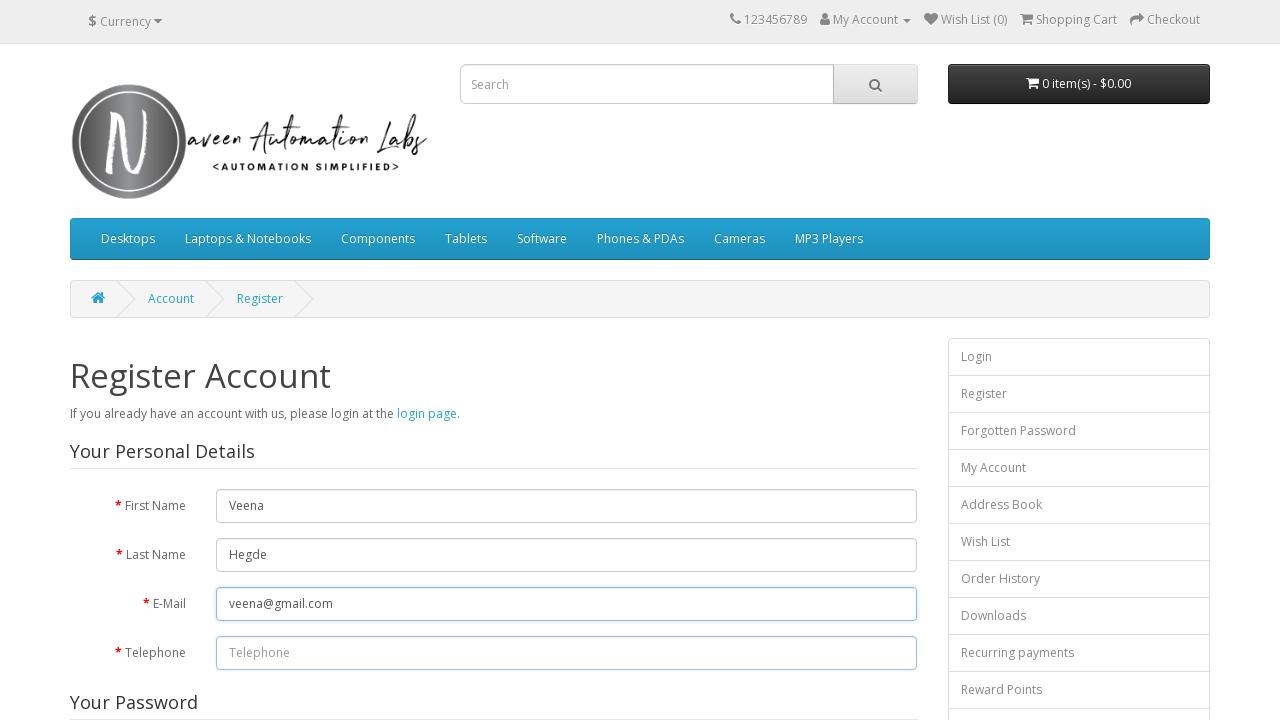

Waited 500ms for telephone field to be ready
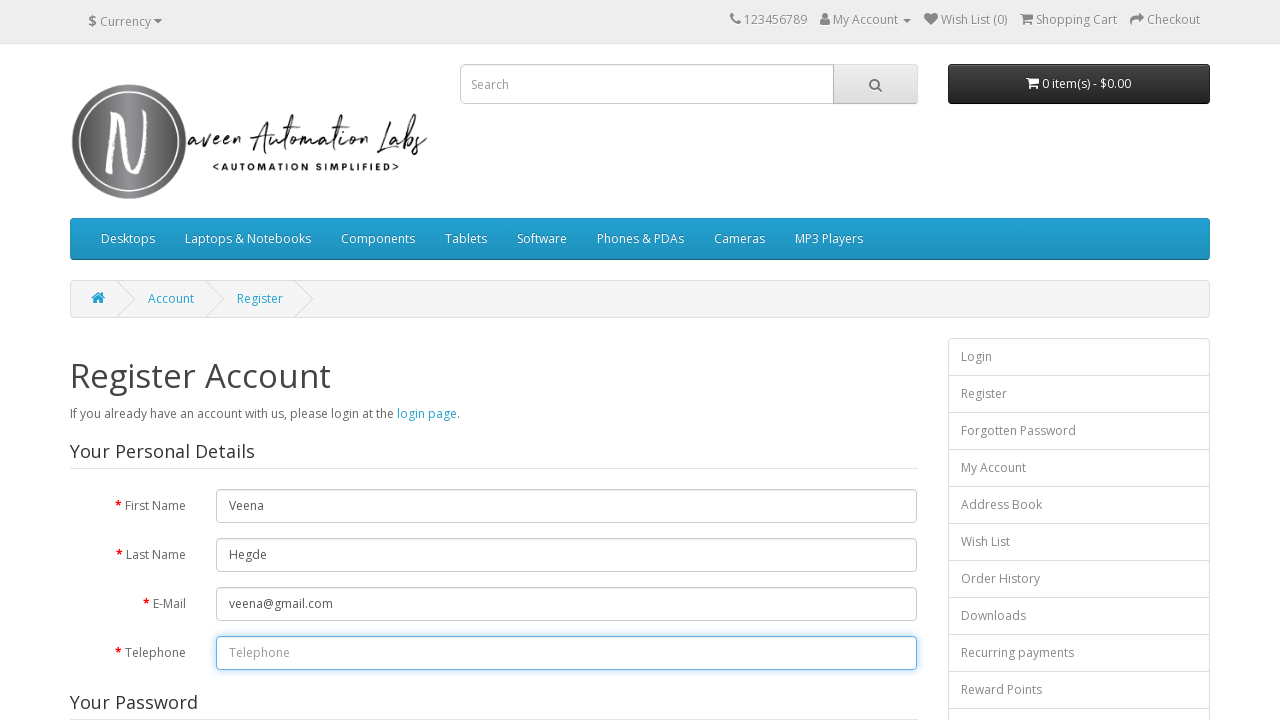

Typed '123456789' in telephone field
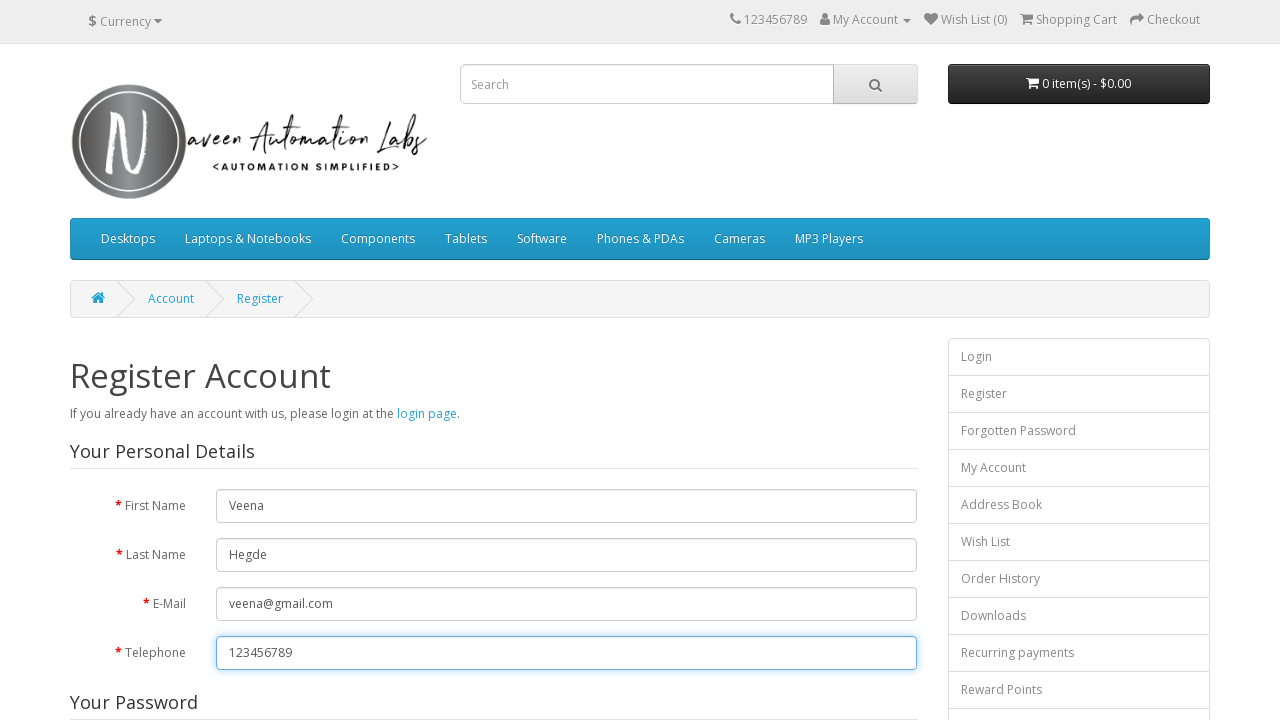

Pressed Tab to navigate to password field
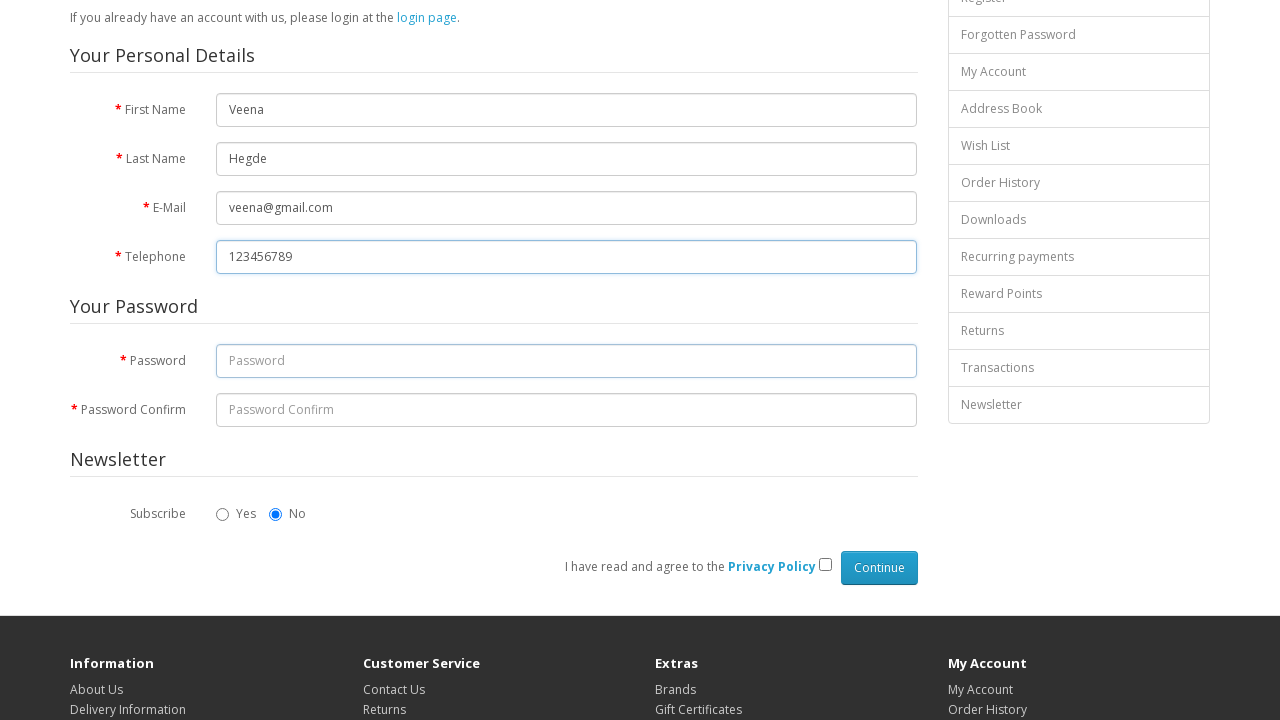

Waited 500ms for password field to be ready
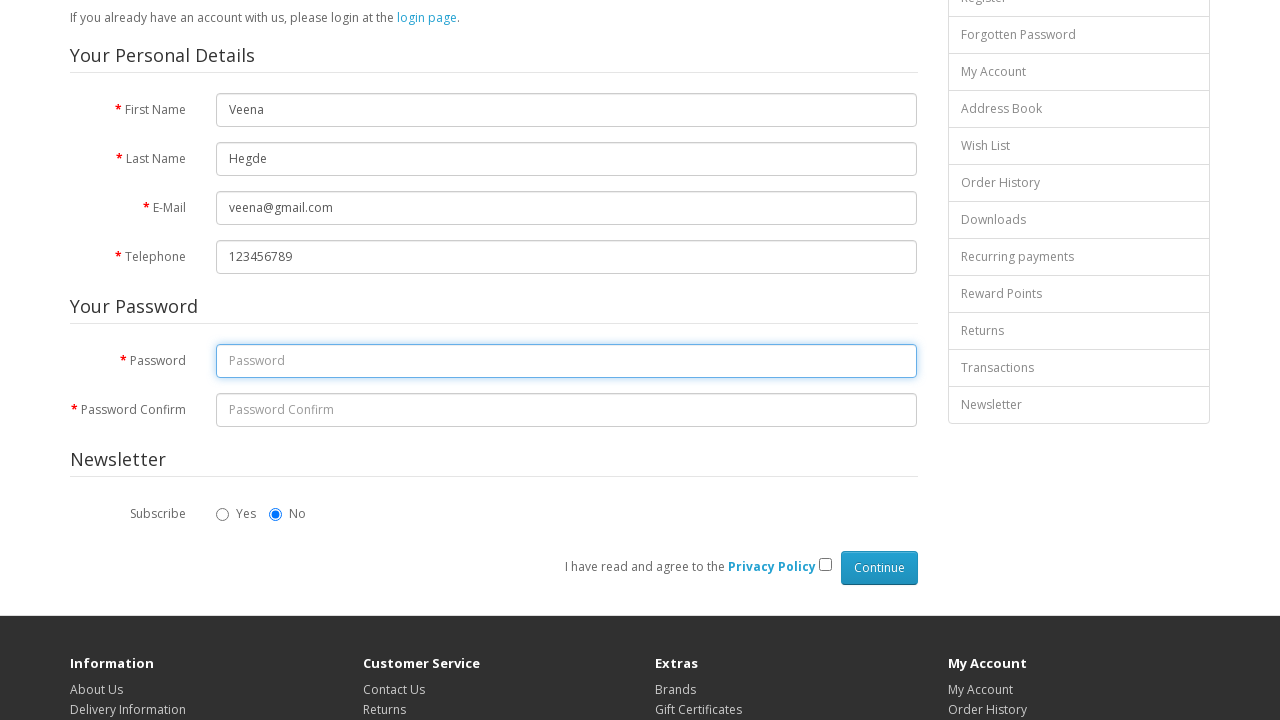

Typed 'test@123' in password field
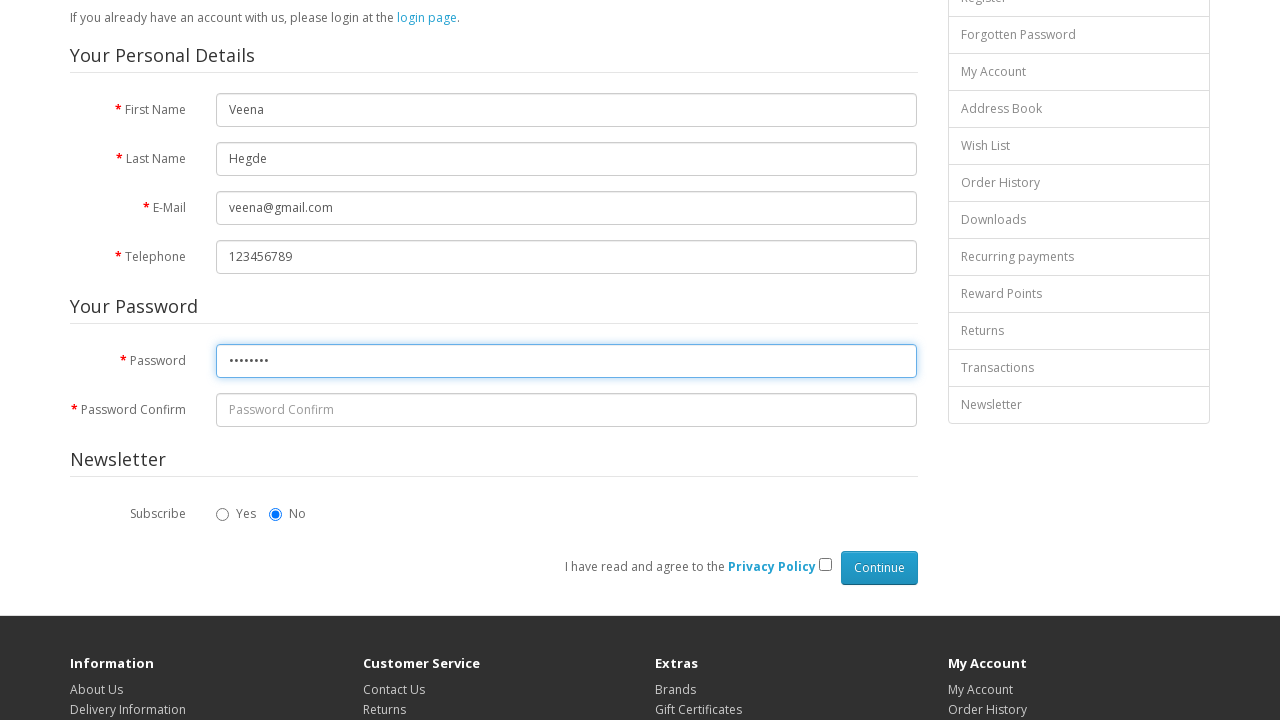

Pressed Tab to navigate to confirm password field
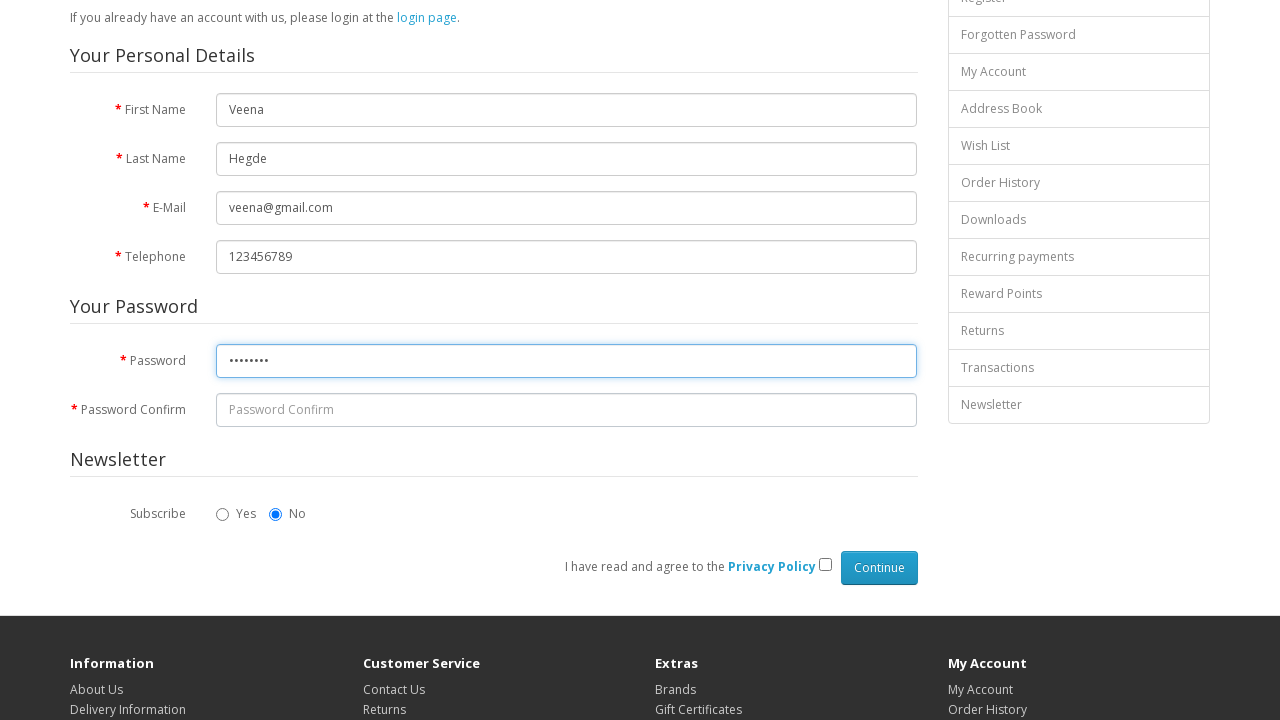

Waited 500ms for confirm password field to be ready
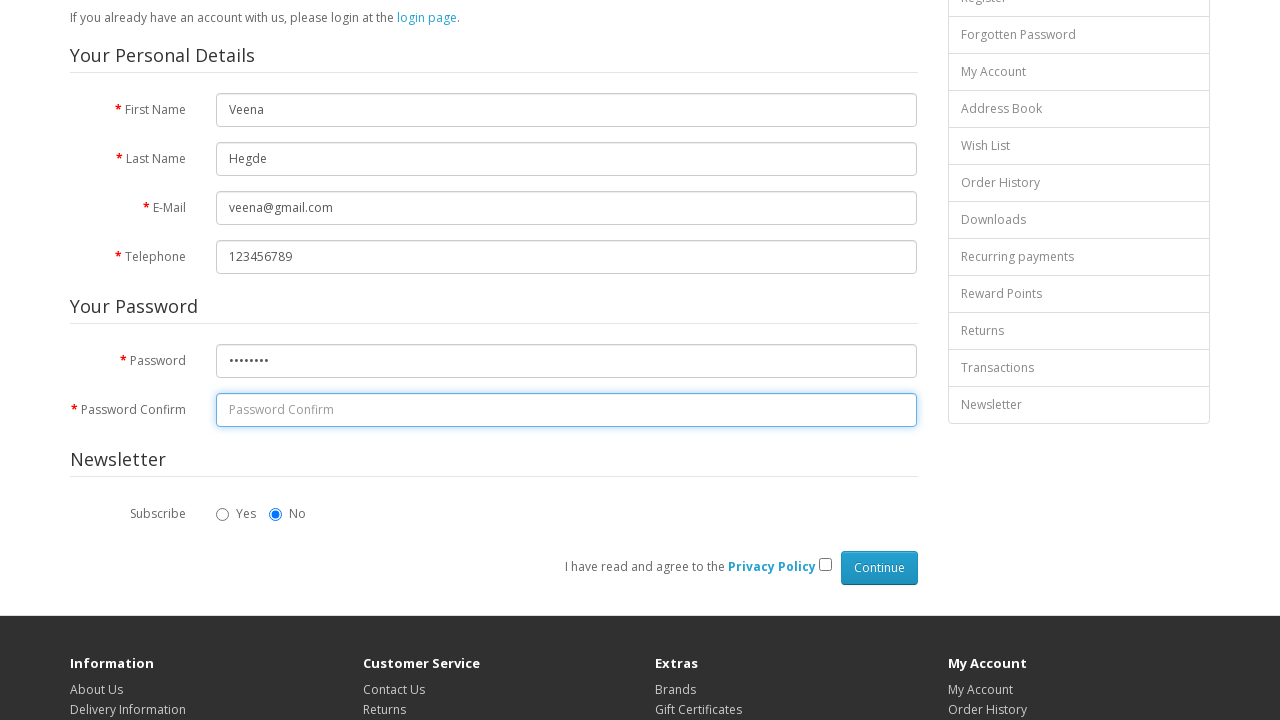

Typed 'test@123' in confirm password field
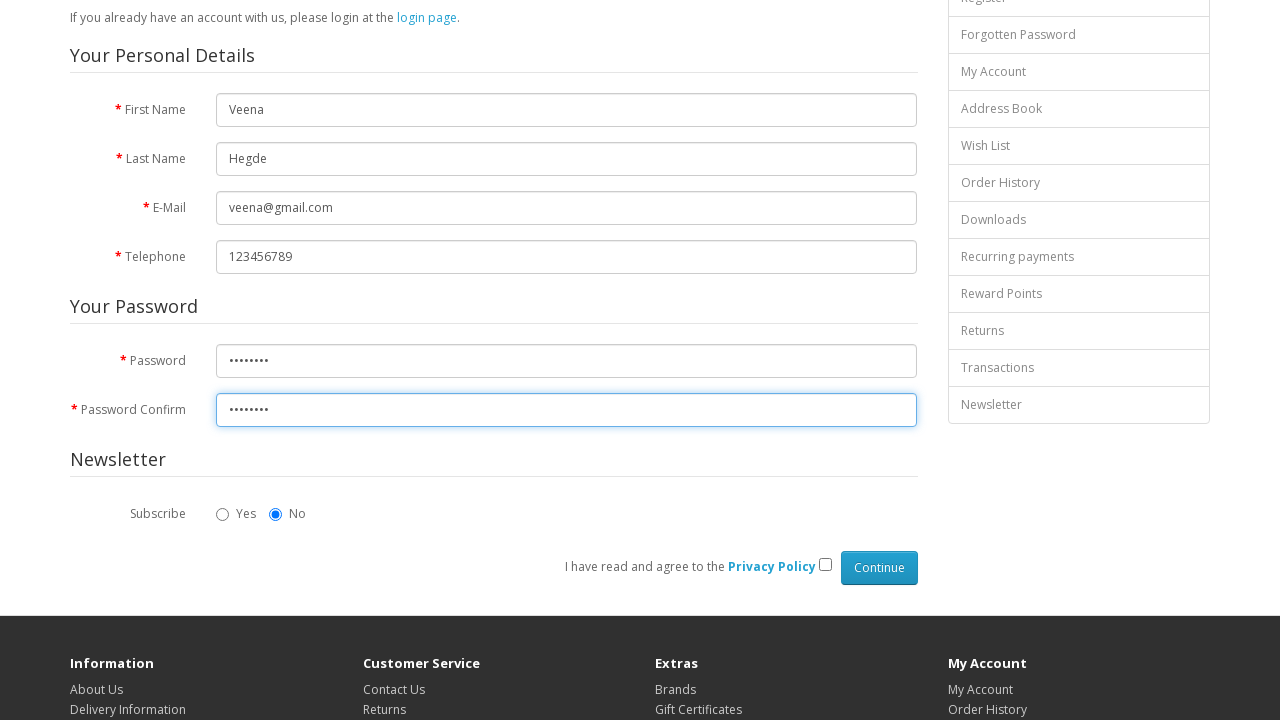

Pressed Tab to skip first newsletter option
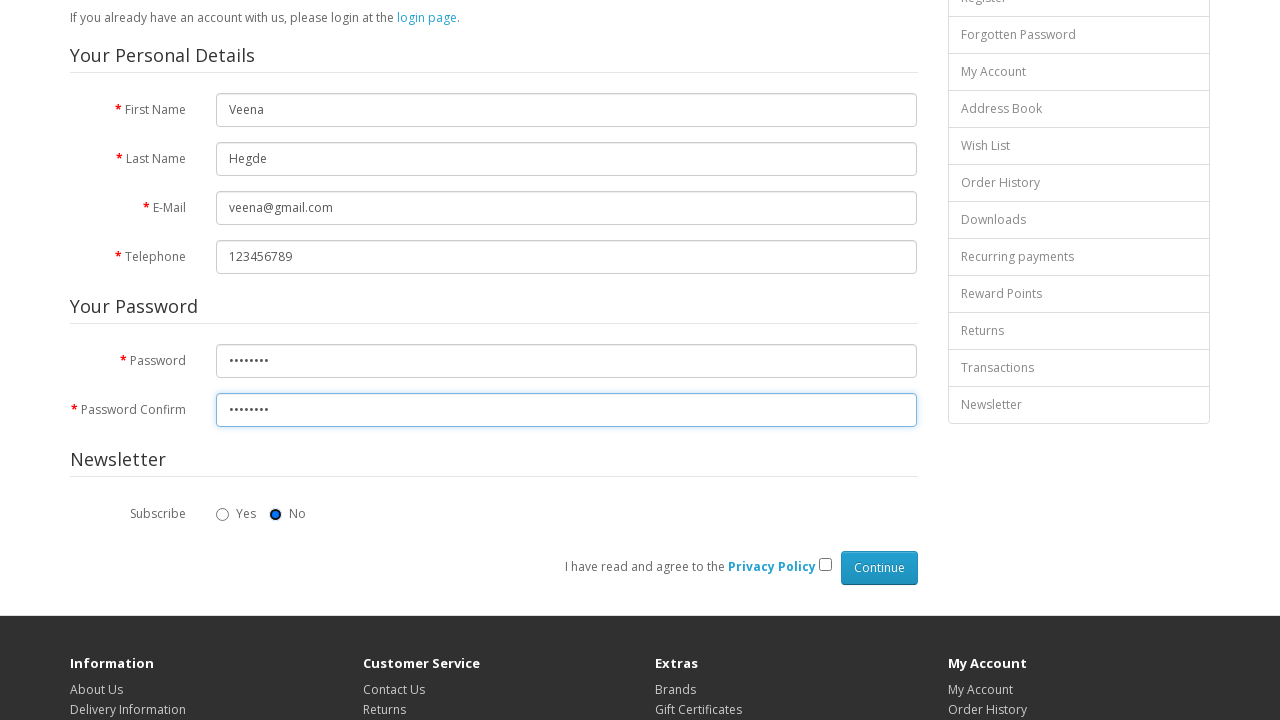

Waited 500ms
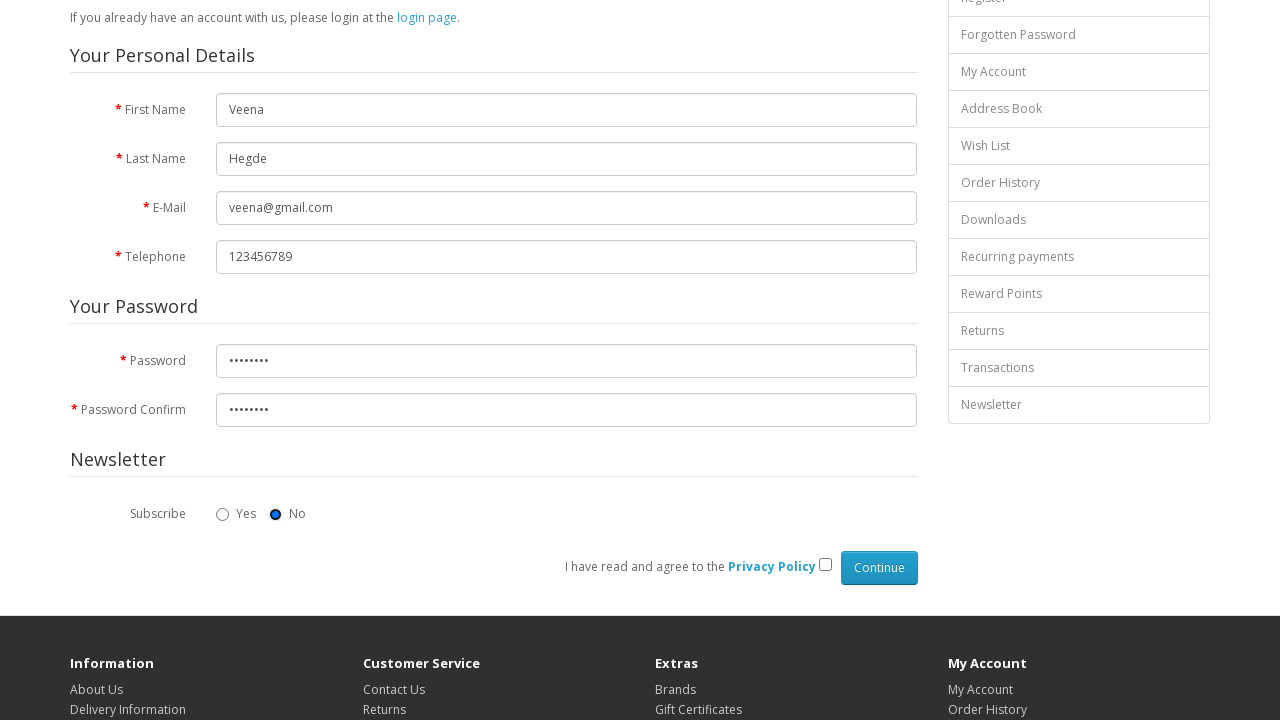

Pressed Tab to skip second newsletter option
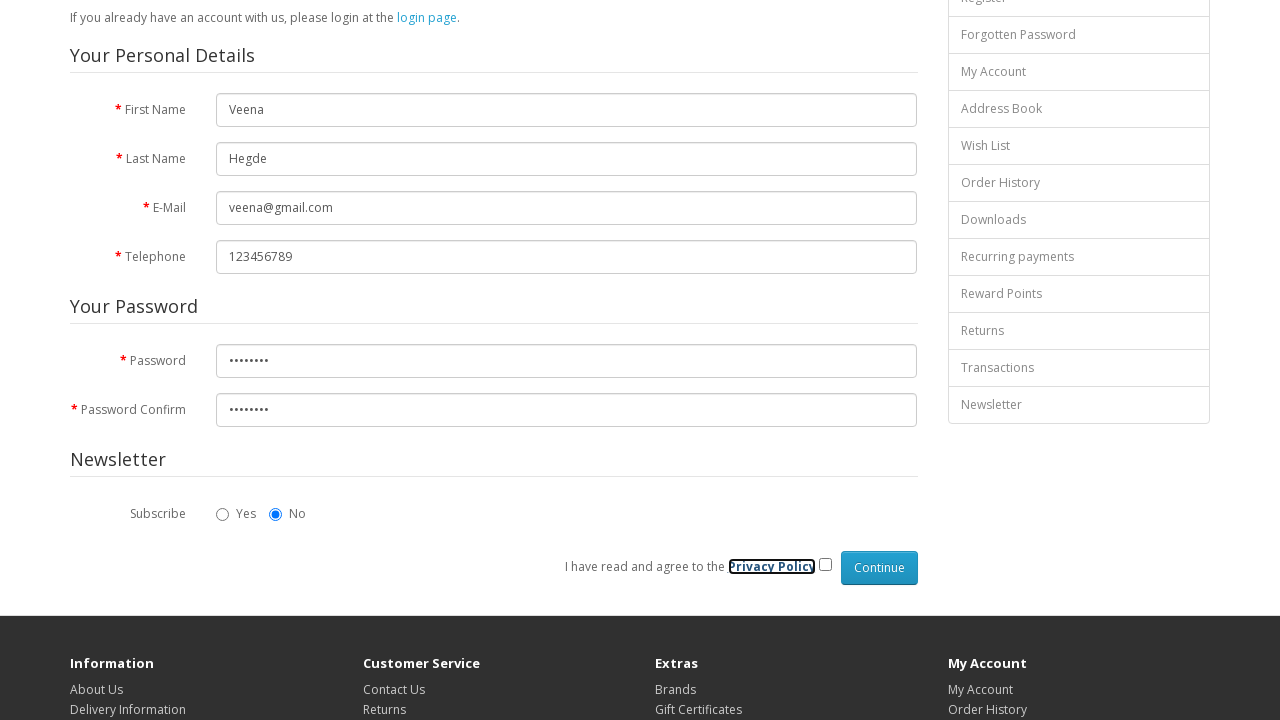

Waited 500ms
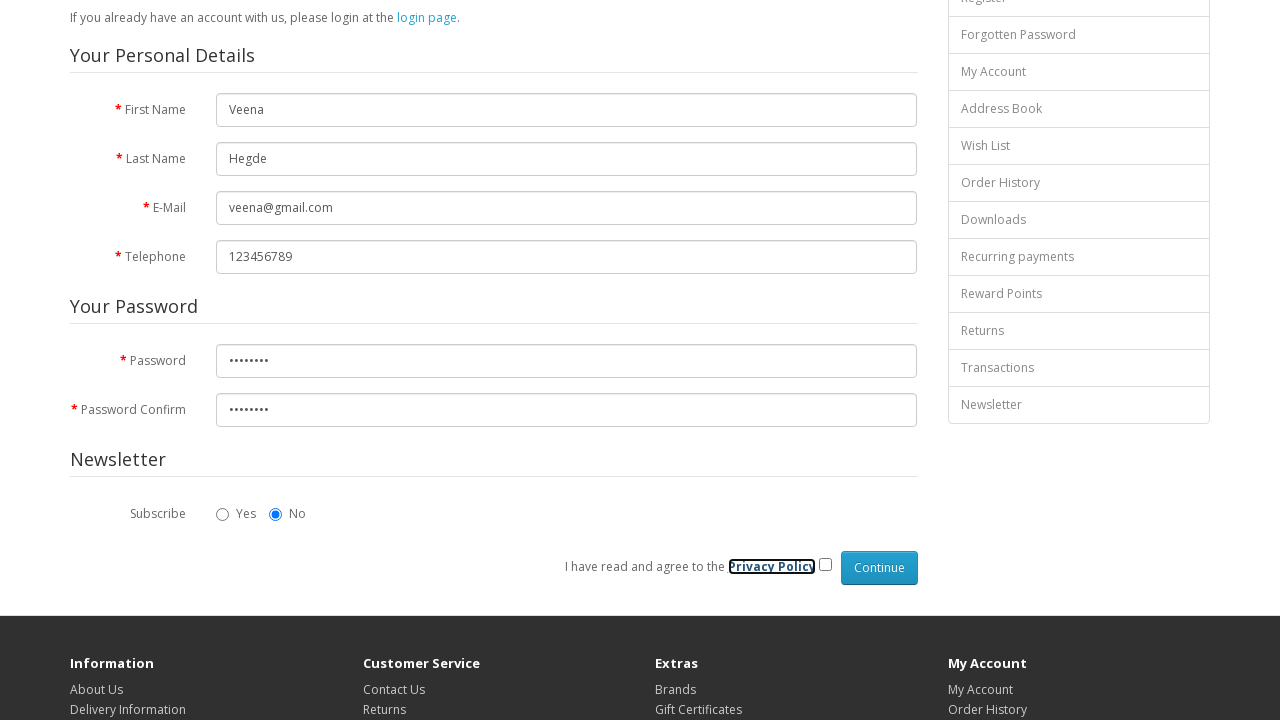

Pressed Tab to navigate to privacy policy checkbox
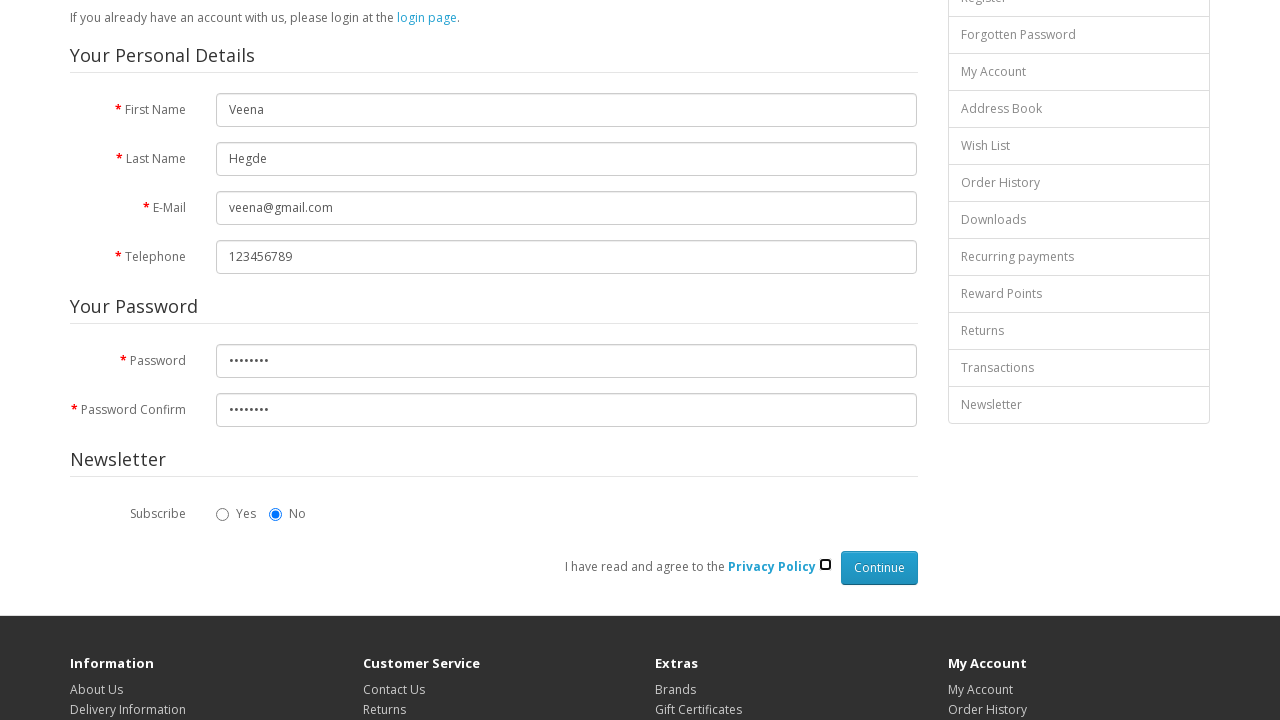

Waited 500ms for privacy policy checkbox to be ready
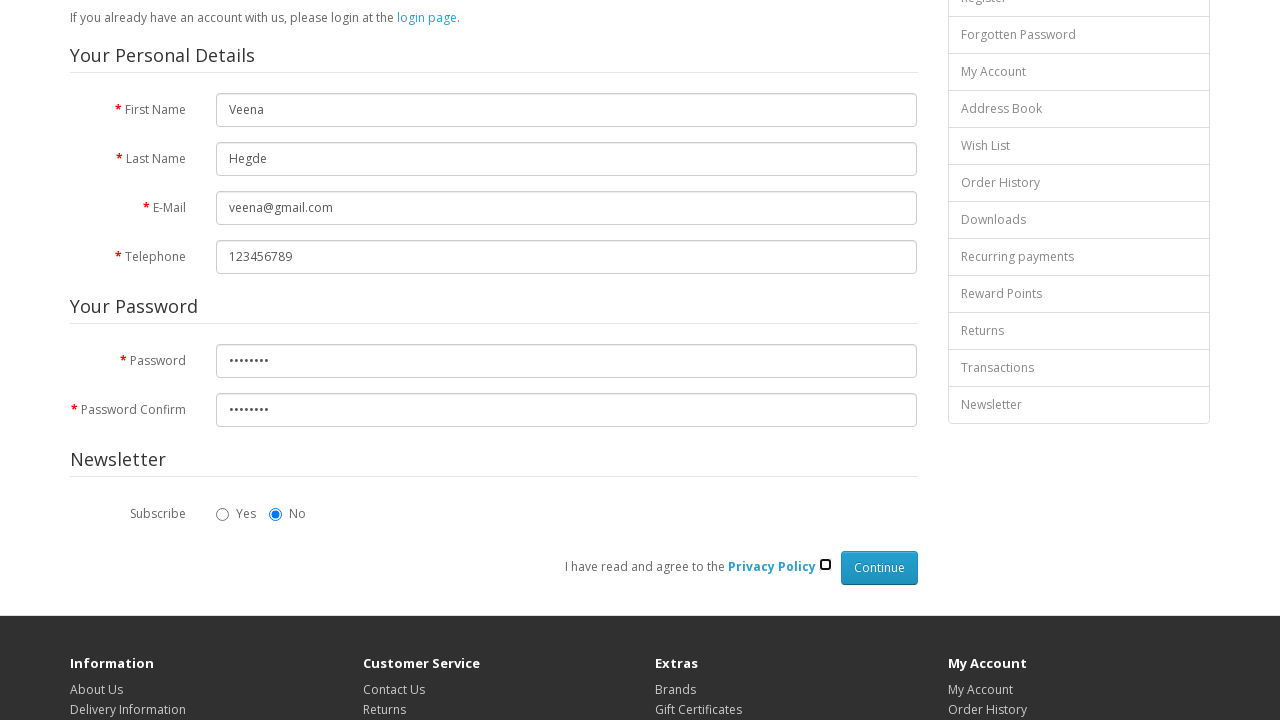

Pressed Space to check privacy policy checkbox
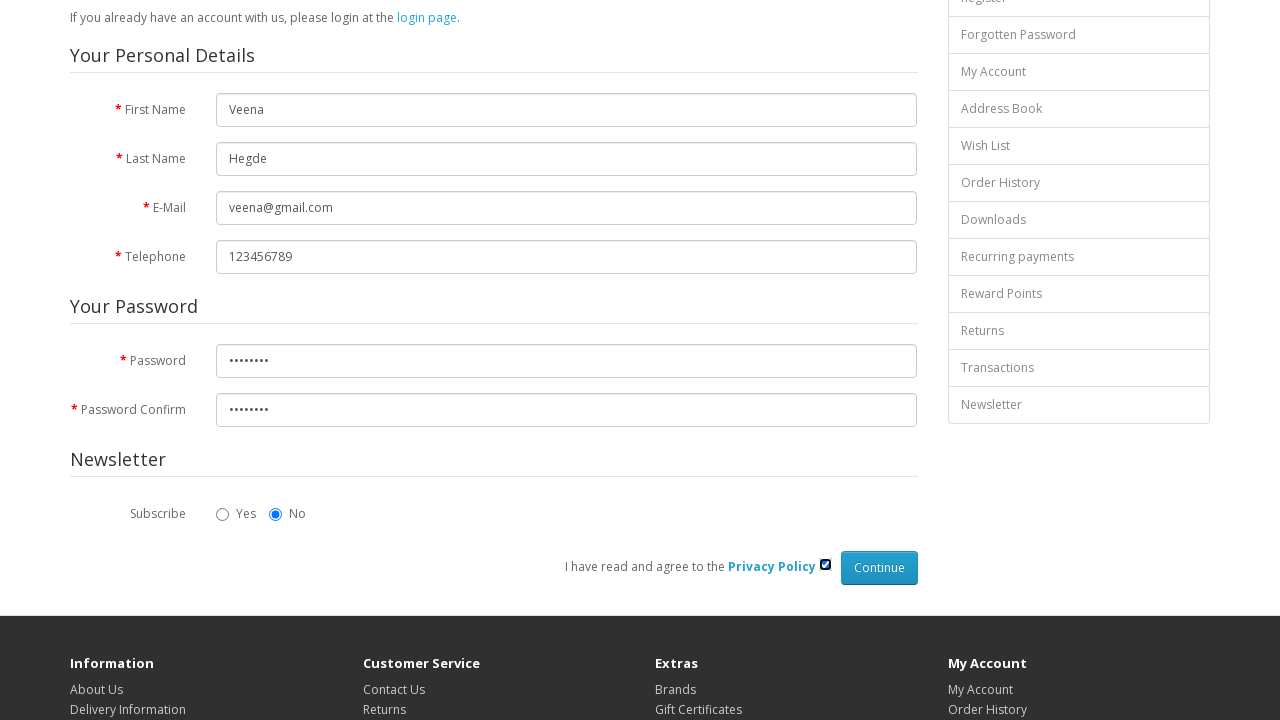

Waited 500ms after checking privacy policy
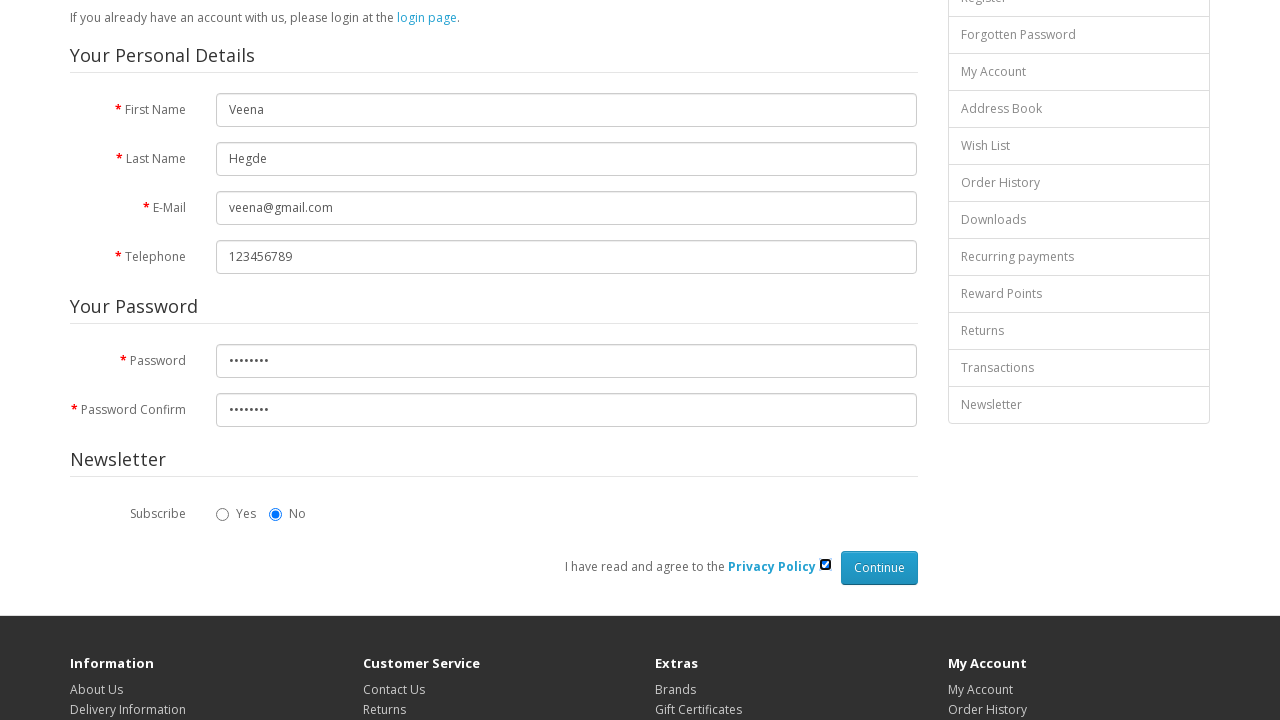

Pressed Tab to navigate to submit button
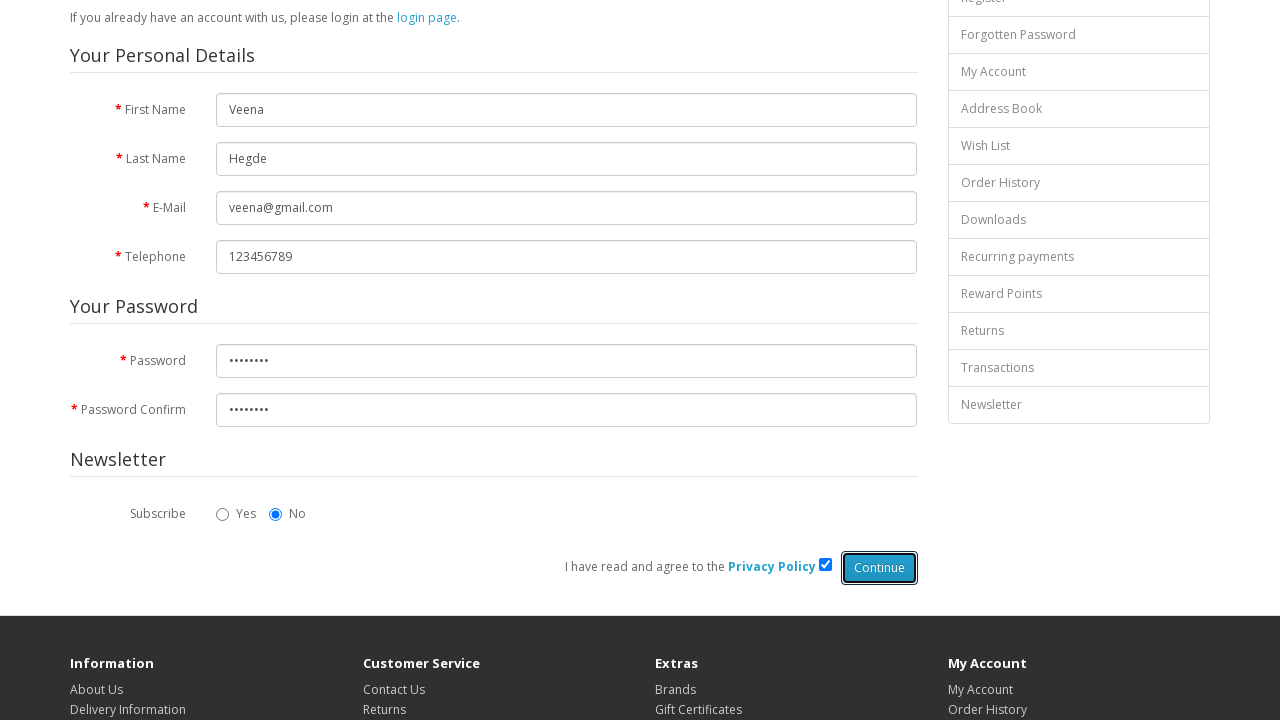

Waited 500ms for submit button to be ready
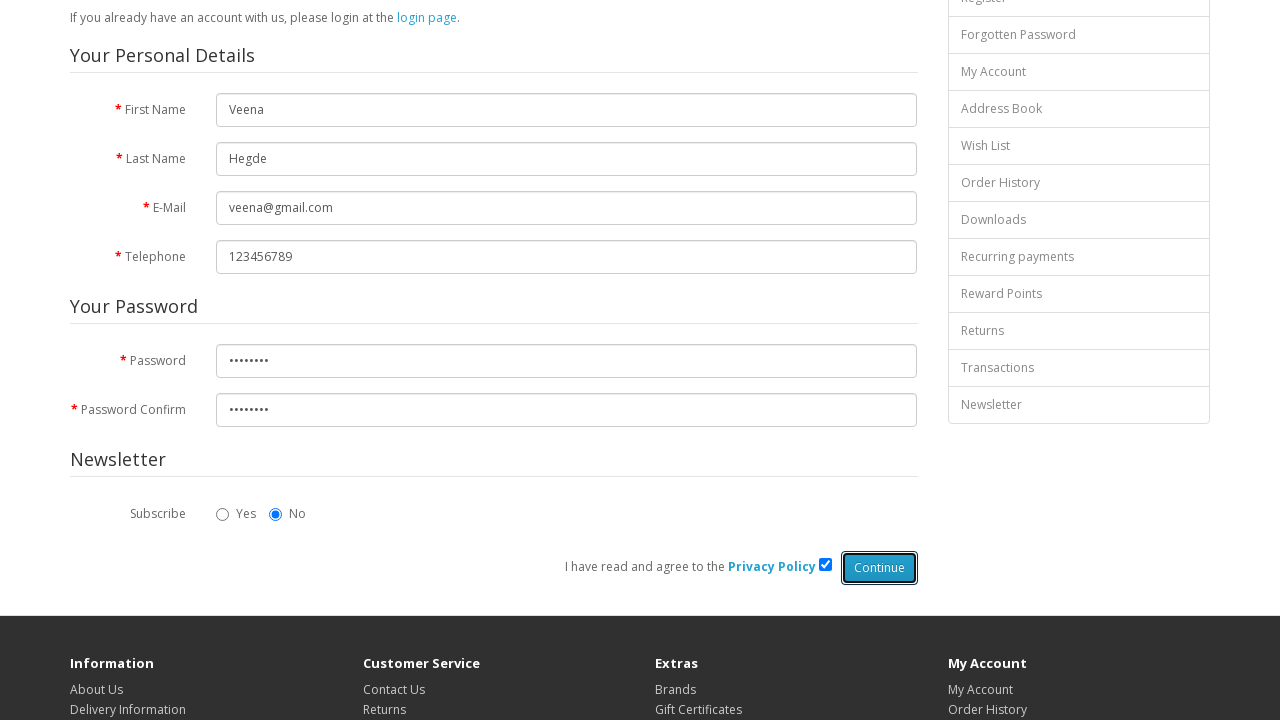

Pressed Enter to submit the registration form
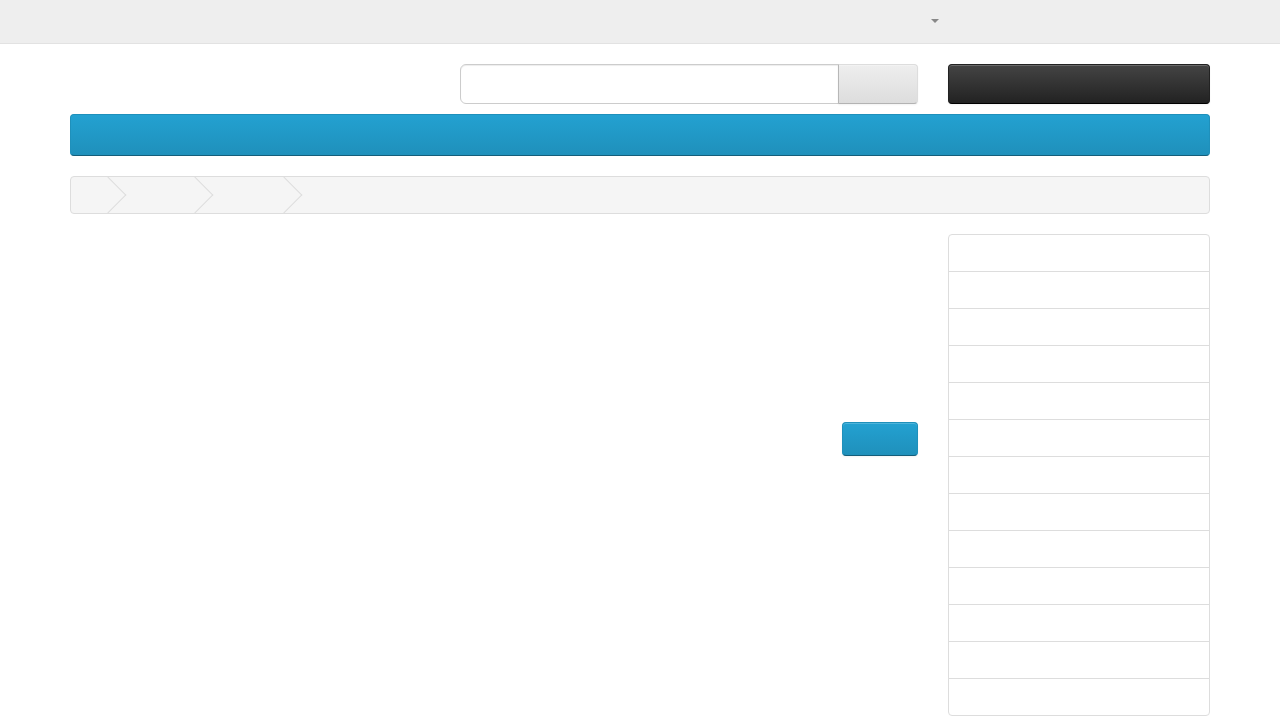

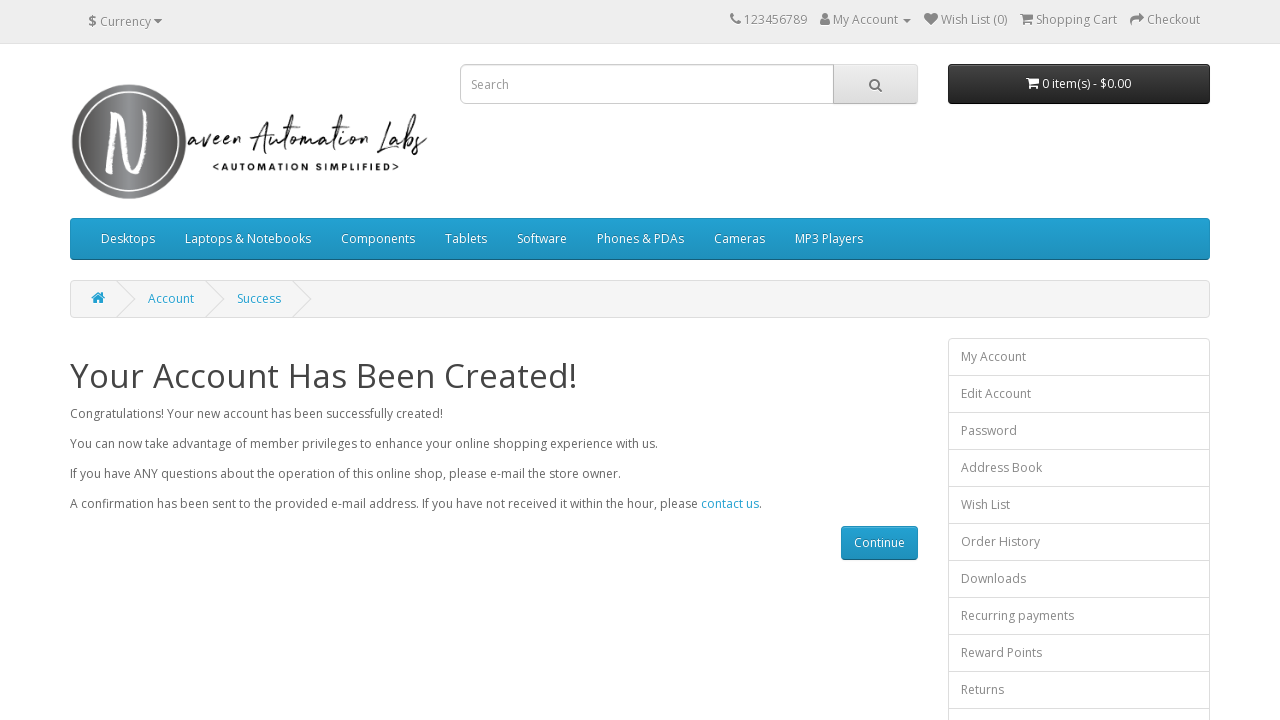